Tests a registration form by filling in first name, last name, and city fields, then submitting and verifying the success message.

Starting URL: http://suninjuly.github.io/registration1.html

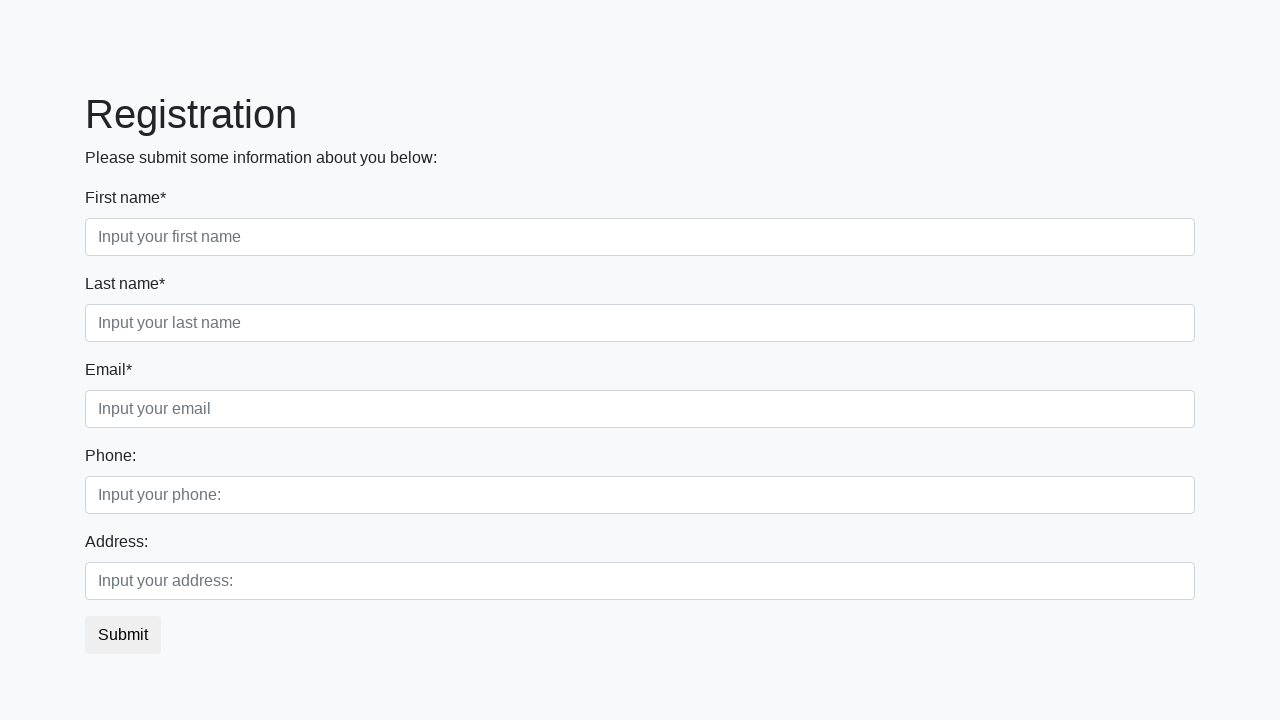

Filled first name field with 'Ivan' on .first_block .form-control.first
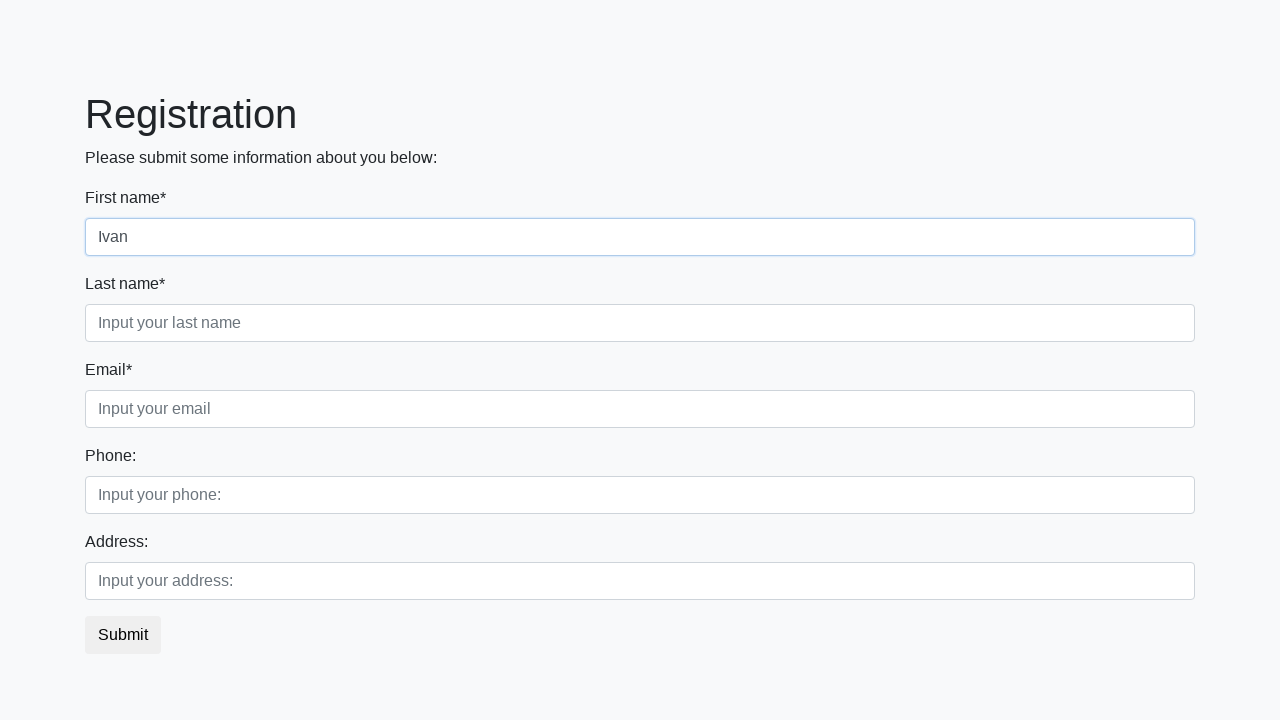

Filled last name field with 'Petrov' on .first_block .form-control.second
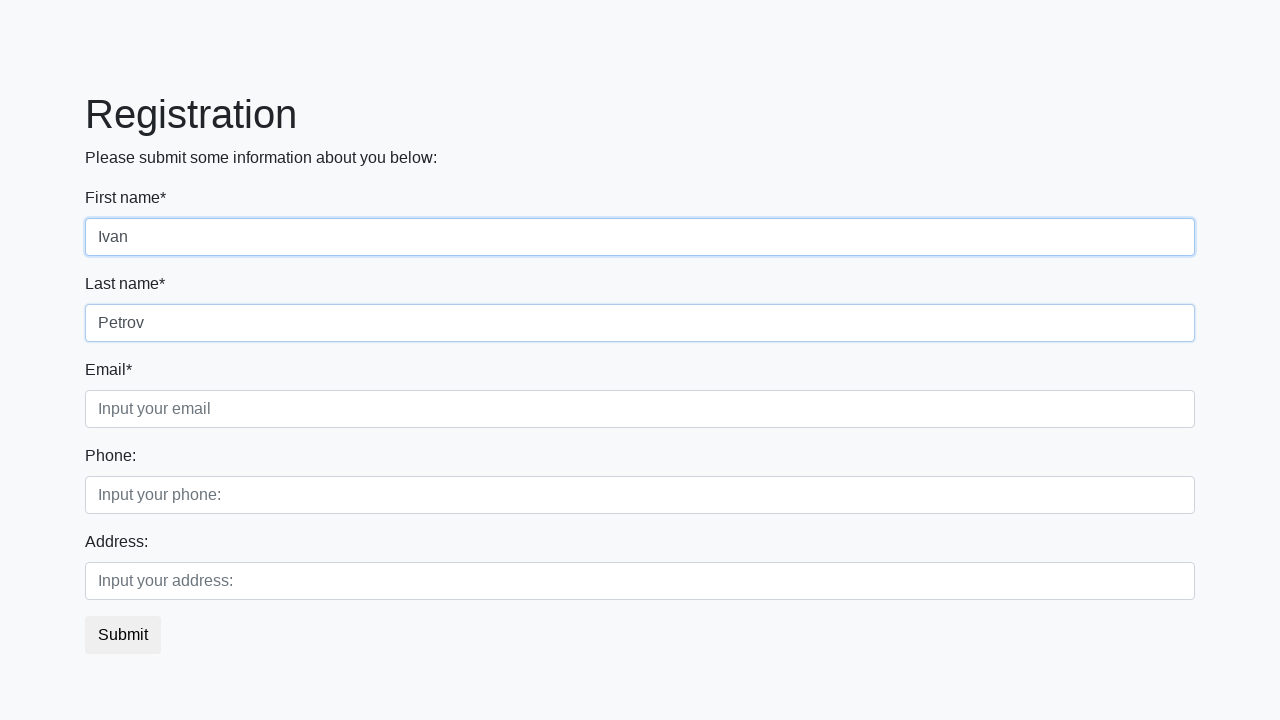

Filled city field with 'Smolensk' on .first_block .form-control.third
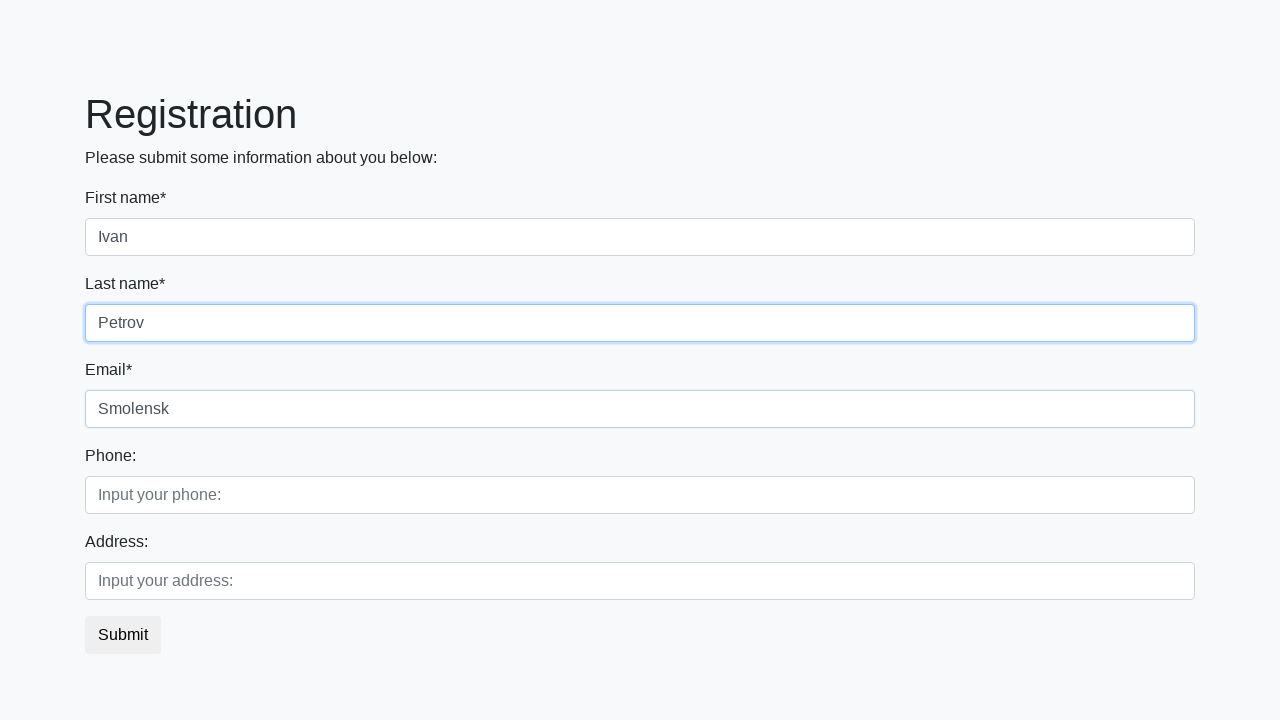

Clicked submit button at (123, 635) on button.btn
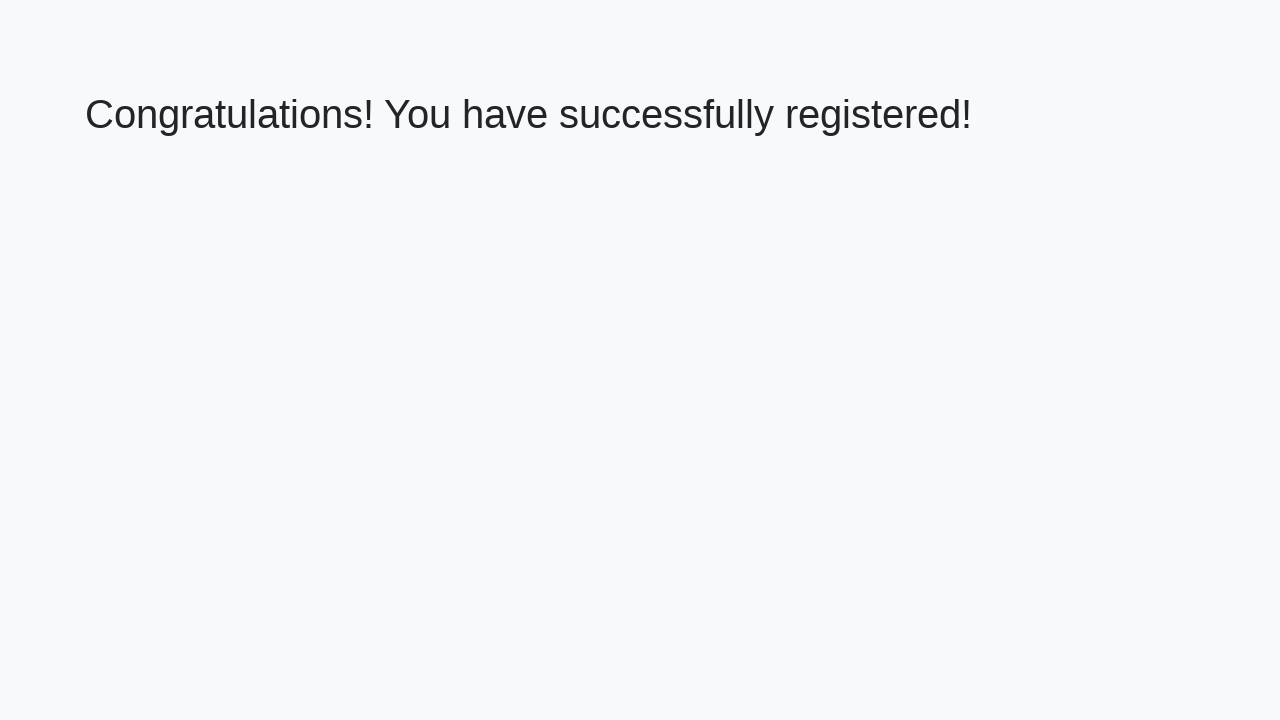

Success message element loaded
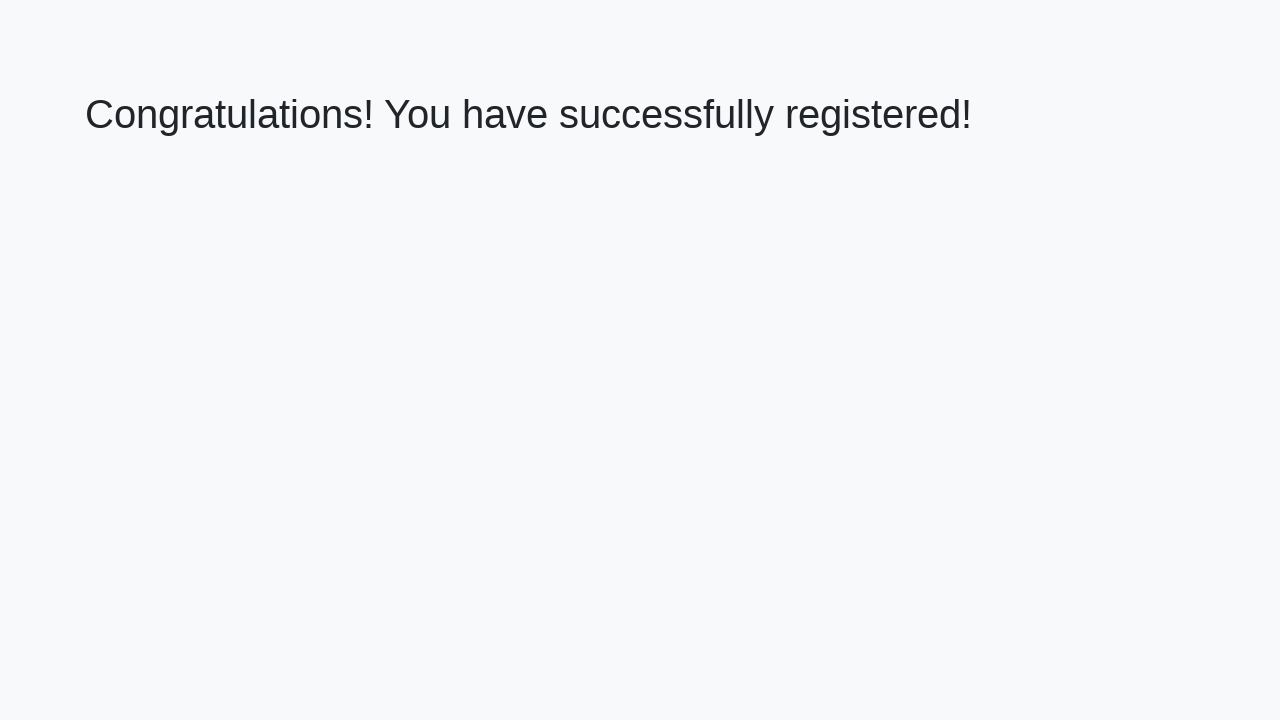

Retrieved welcome message text
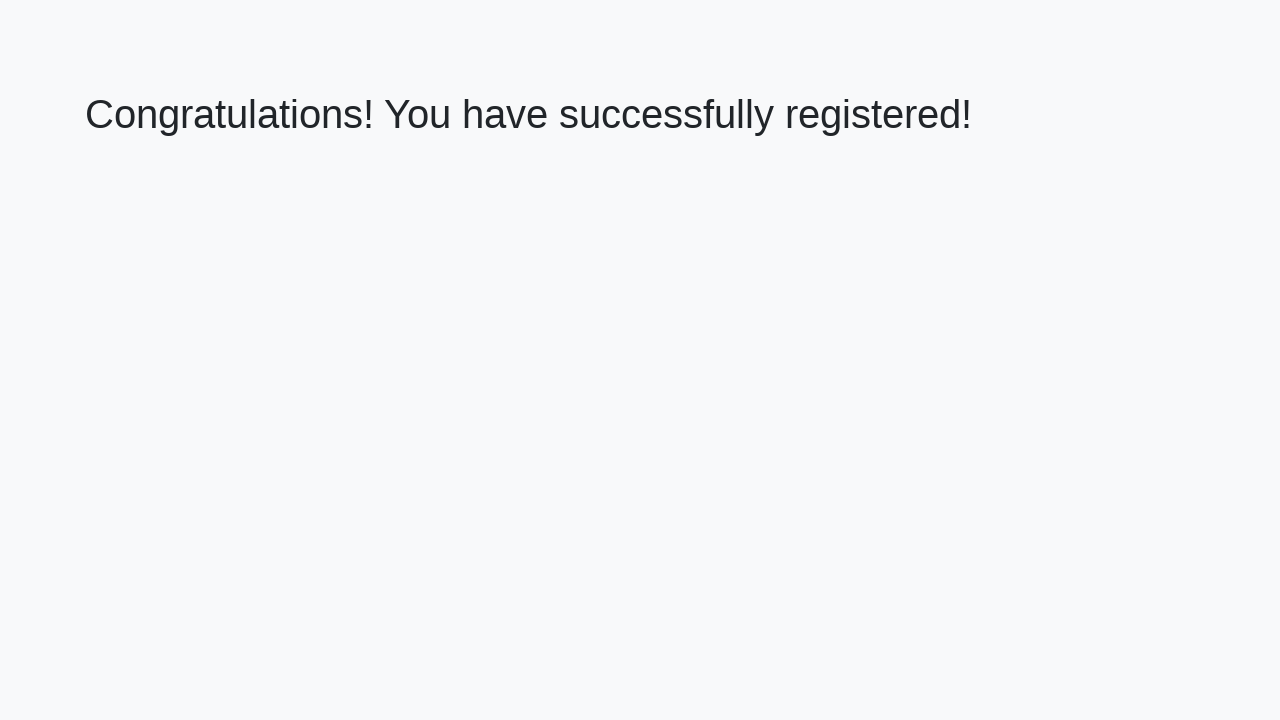

Verified success message: 'Congratulations! You have successfully registered!'
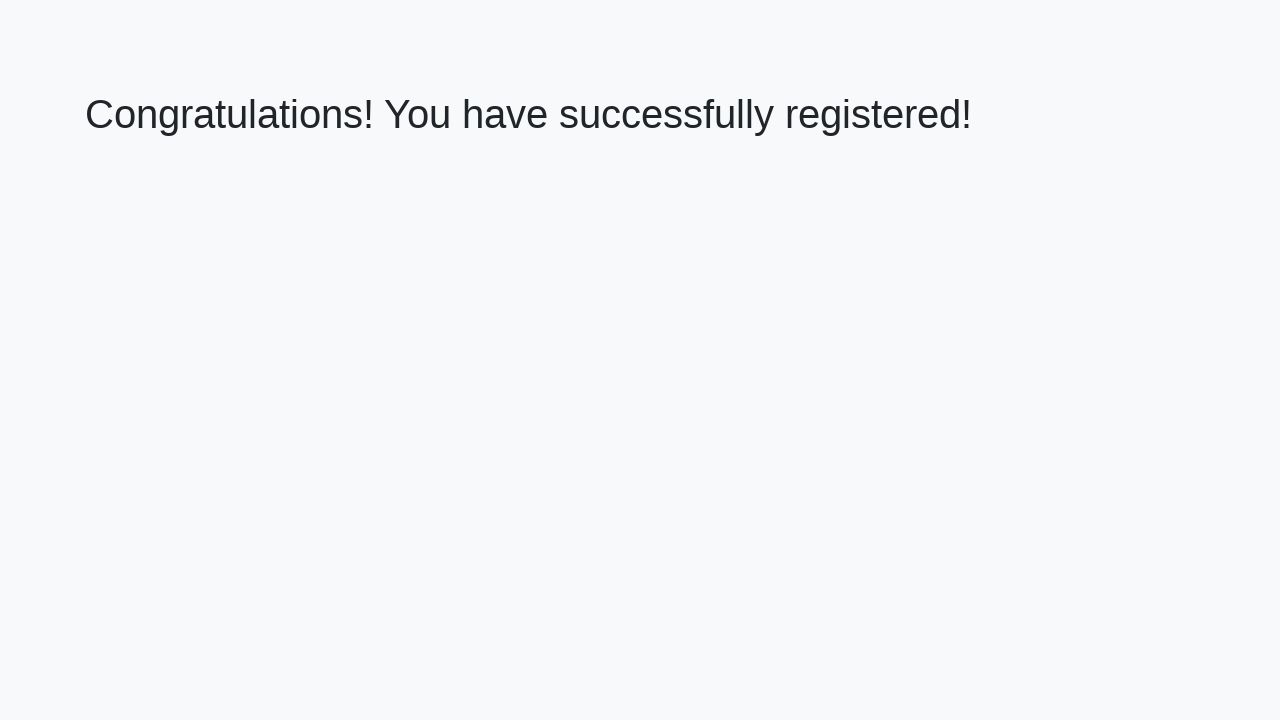

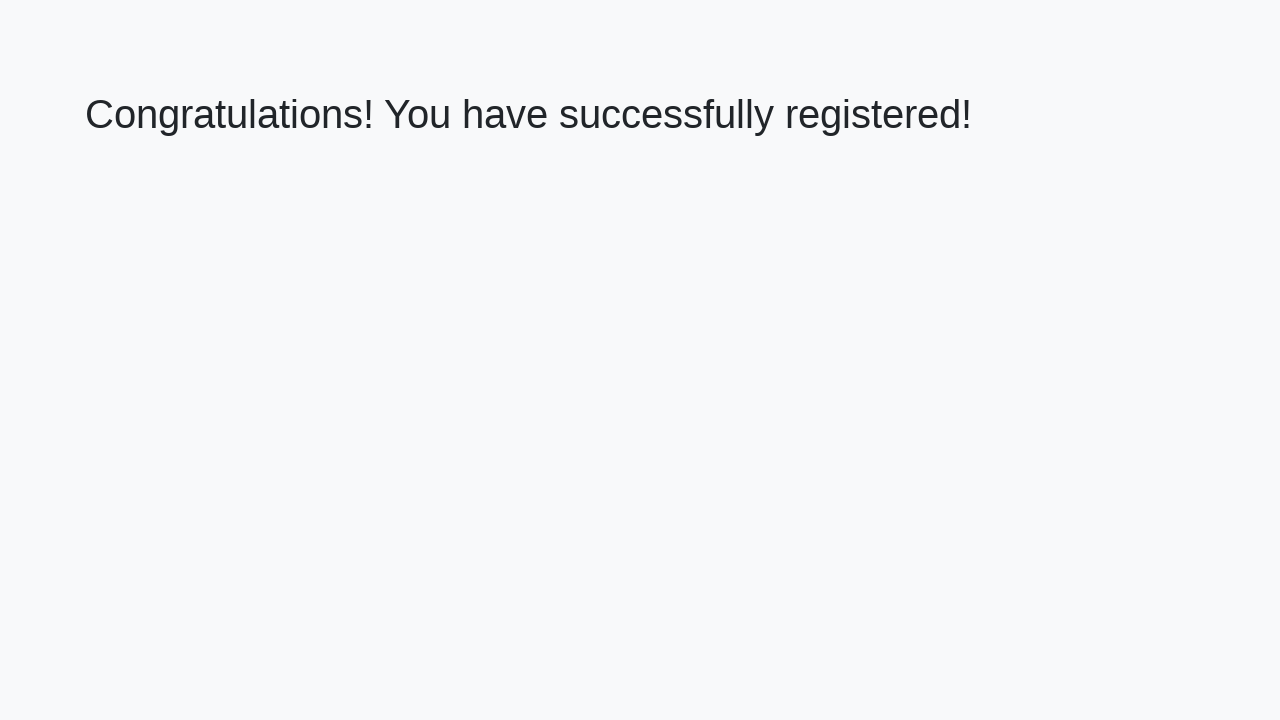